Tests the e-commerce flow on Demoblaze by navigating to Laptops category, selecting a MacBook Air, adding it to cart, and verifying the product appears correctly in the cart.

Starting URL: https://www.demoblaze.com/

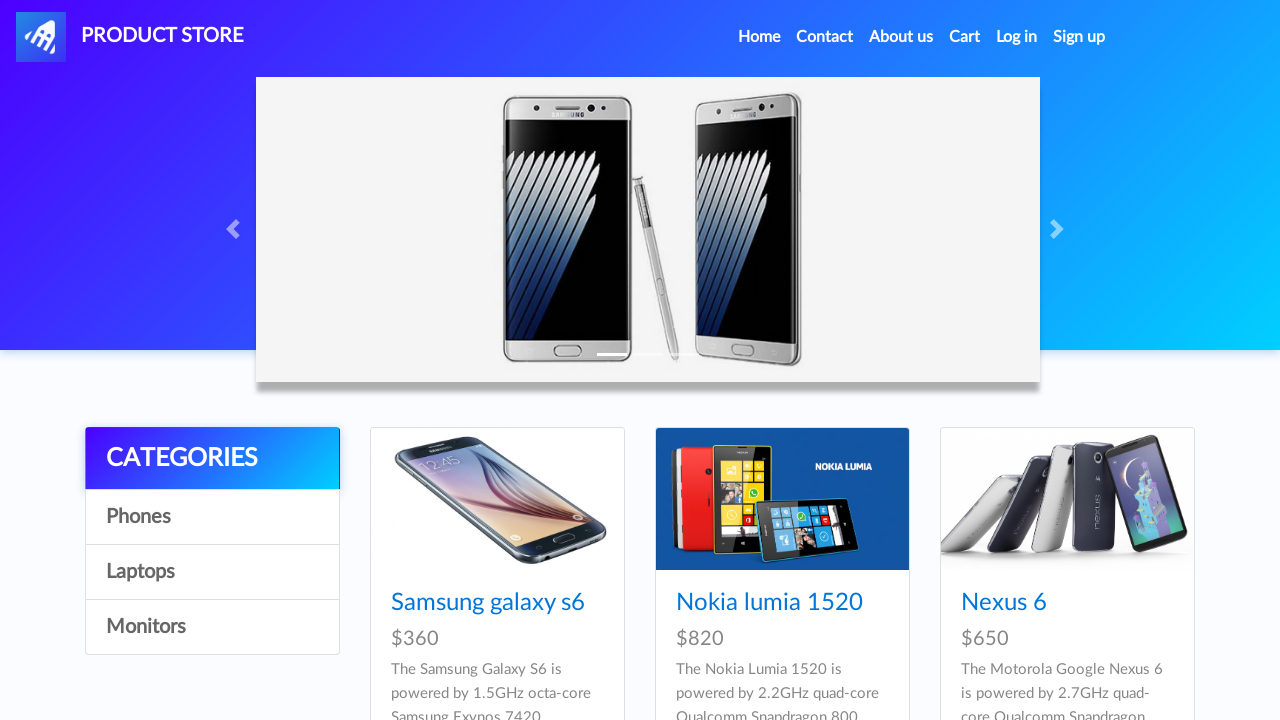

Clicked on Laptops category at (212, 572) on text=Laptops
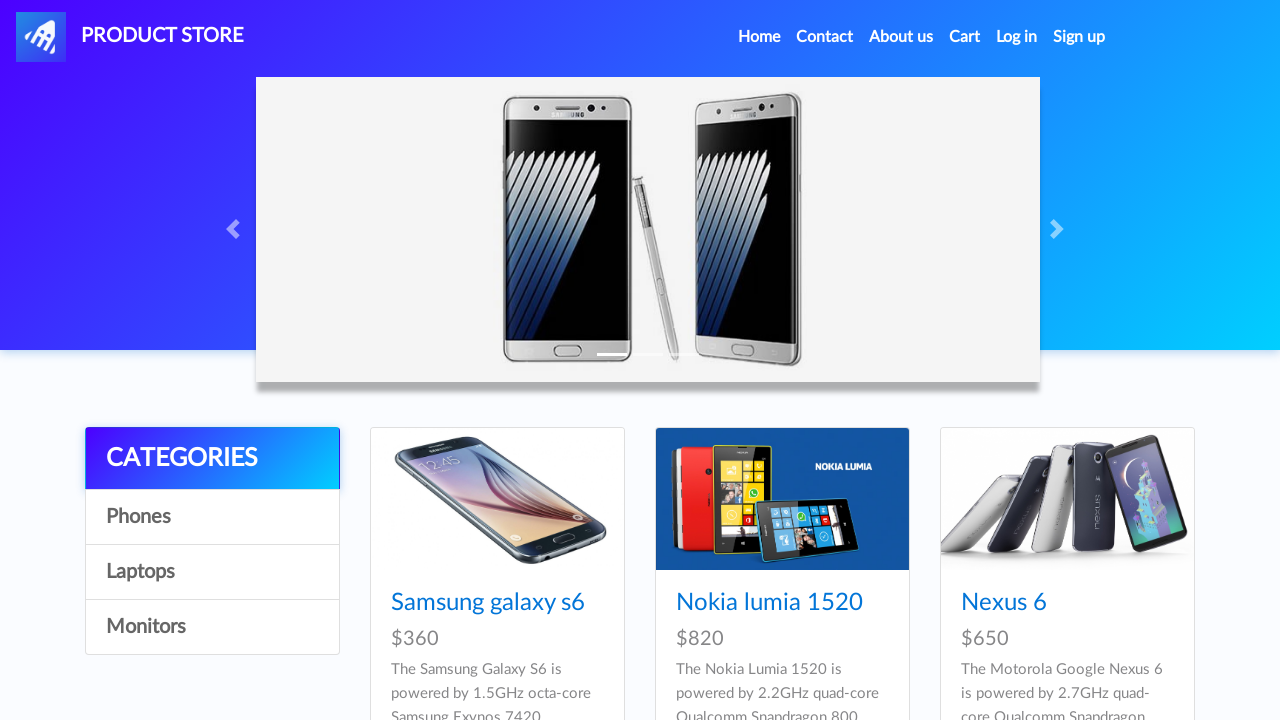

Waited for laptops to load
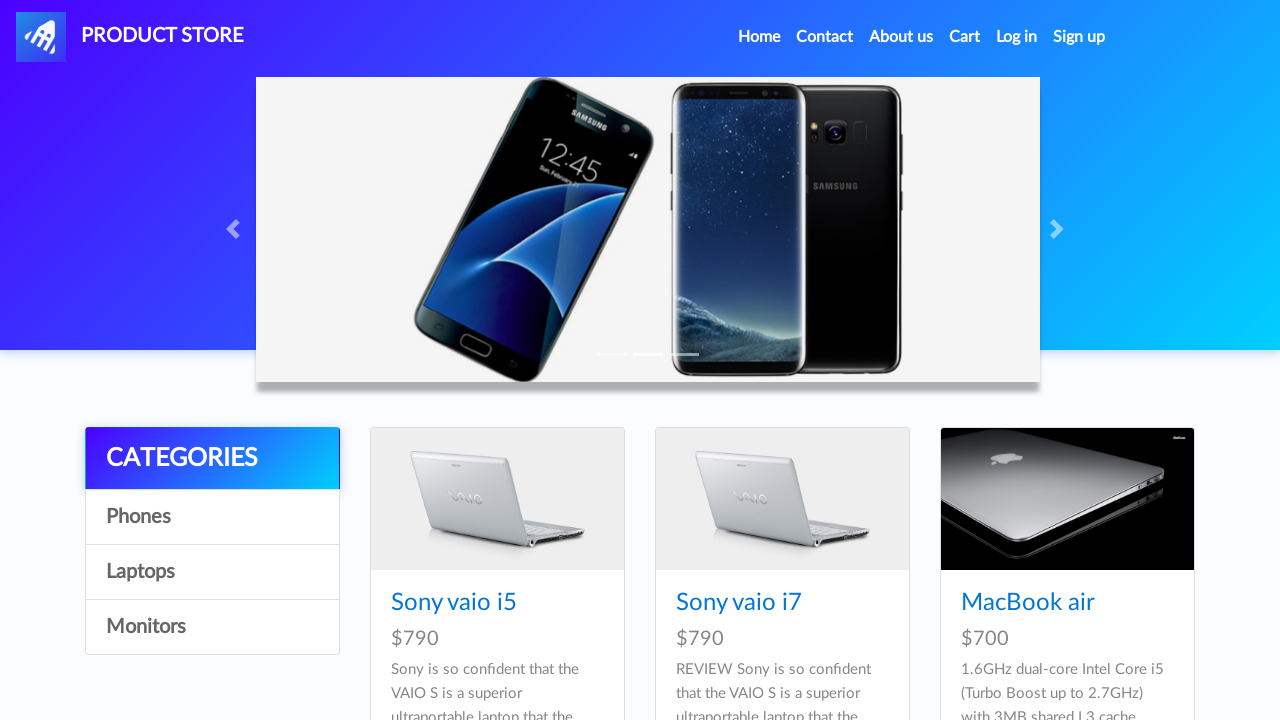

Clicked on MacBook Air product at (1028, 603) on text=MacBook air
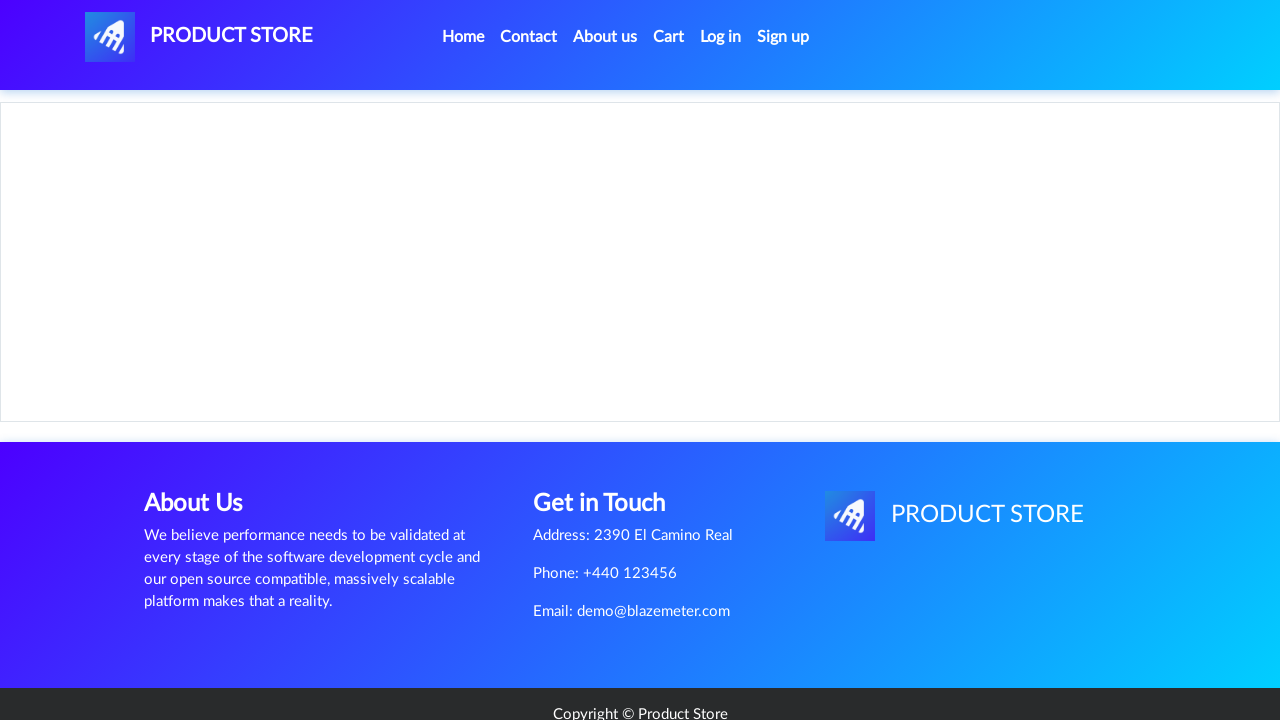

Waited for product page to load
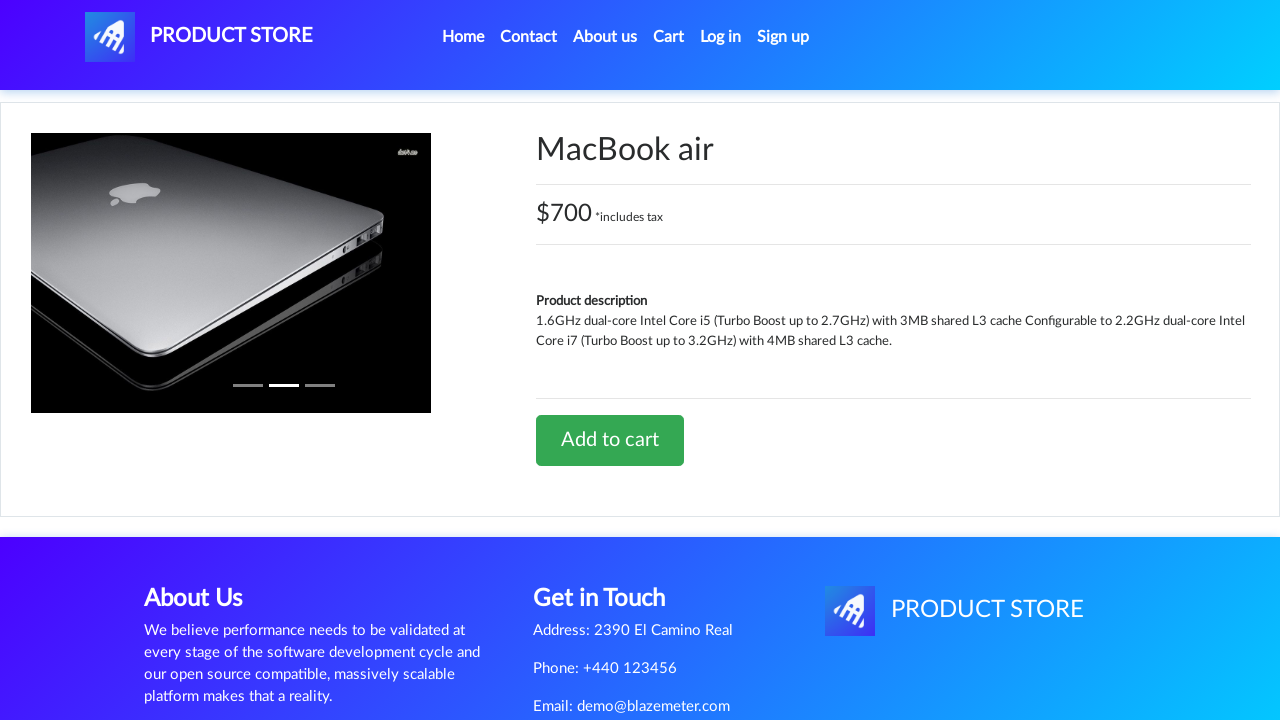

Retrieved product name: MacBook air
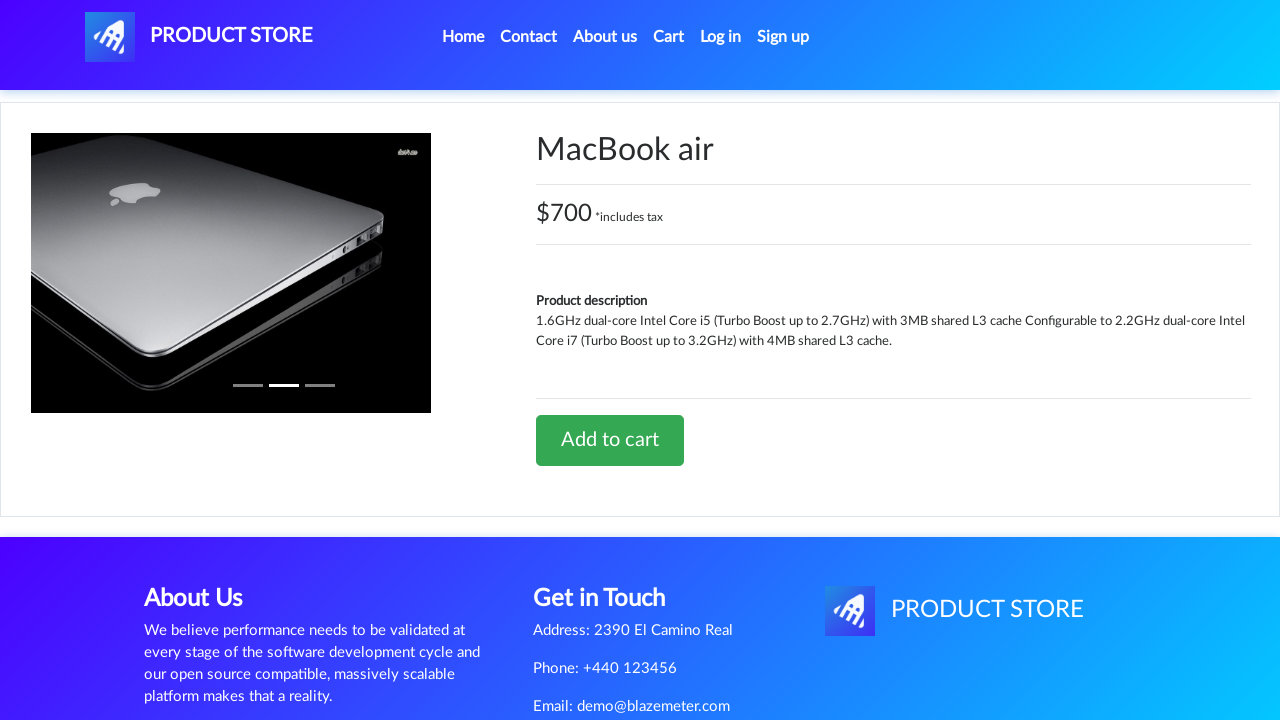

Clicked Add to cart button at (610, 440) on text=Add to cart
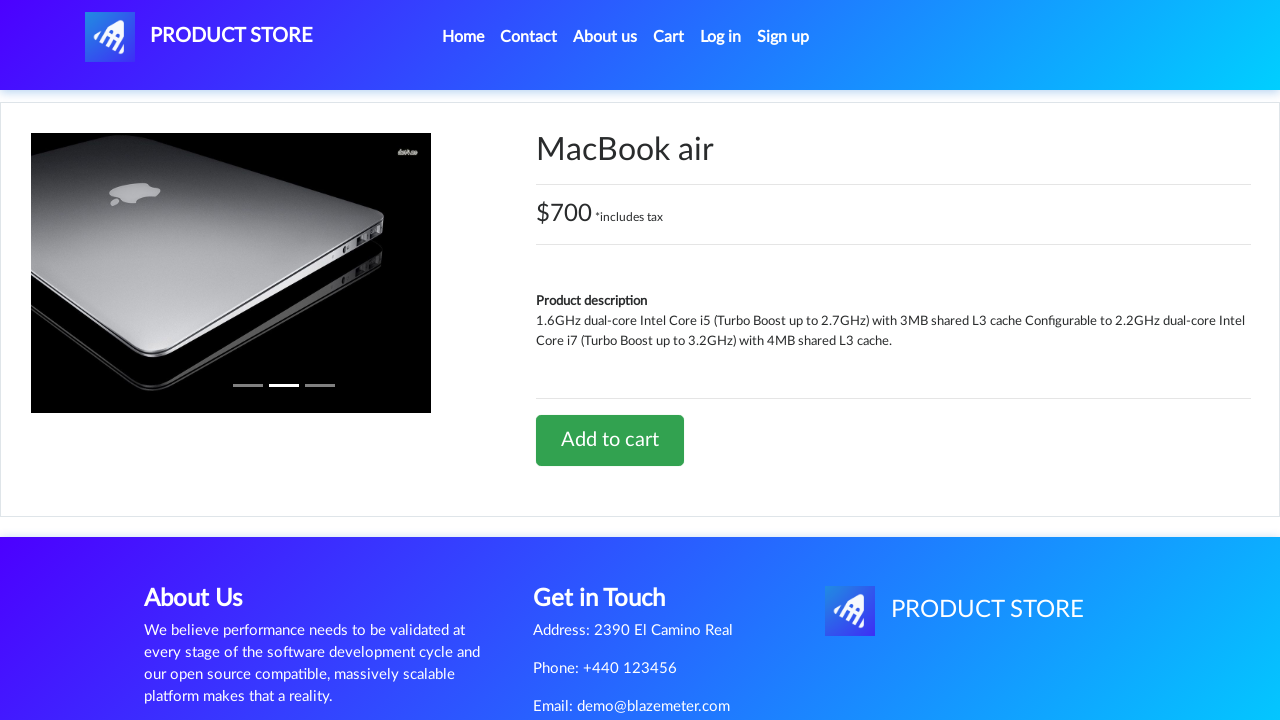

Waited for alert dialog
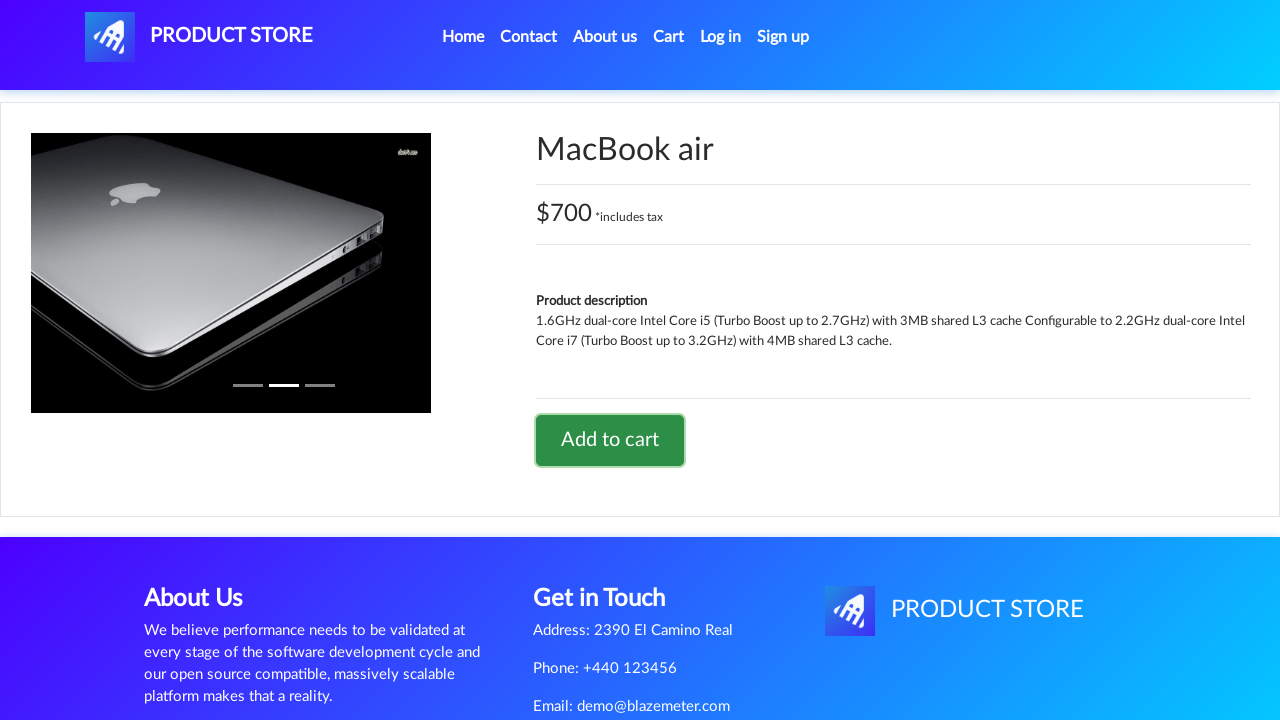

Set up alert dialog handler to accept
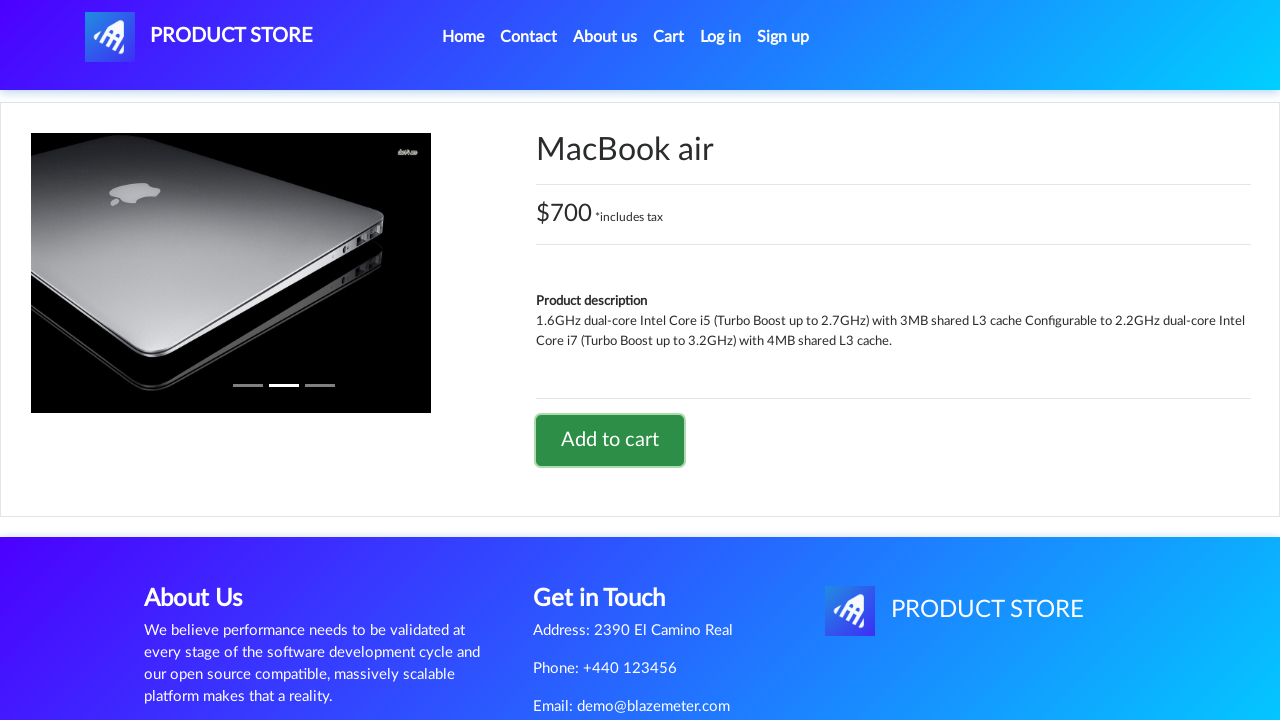

Clicked Add to cart button again at (610, 440) on text=Add to cart
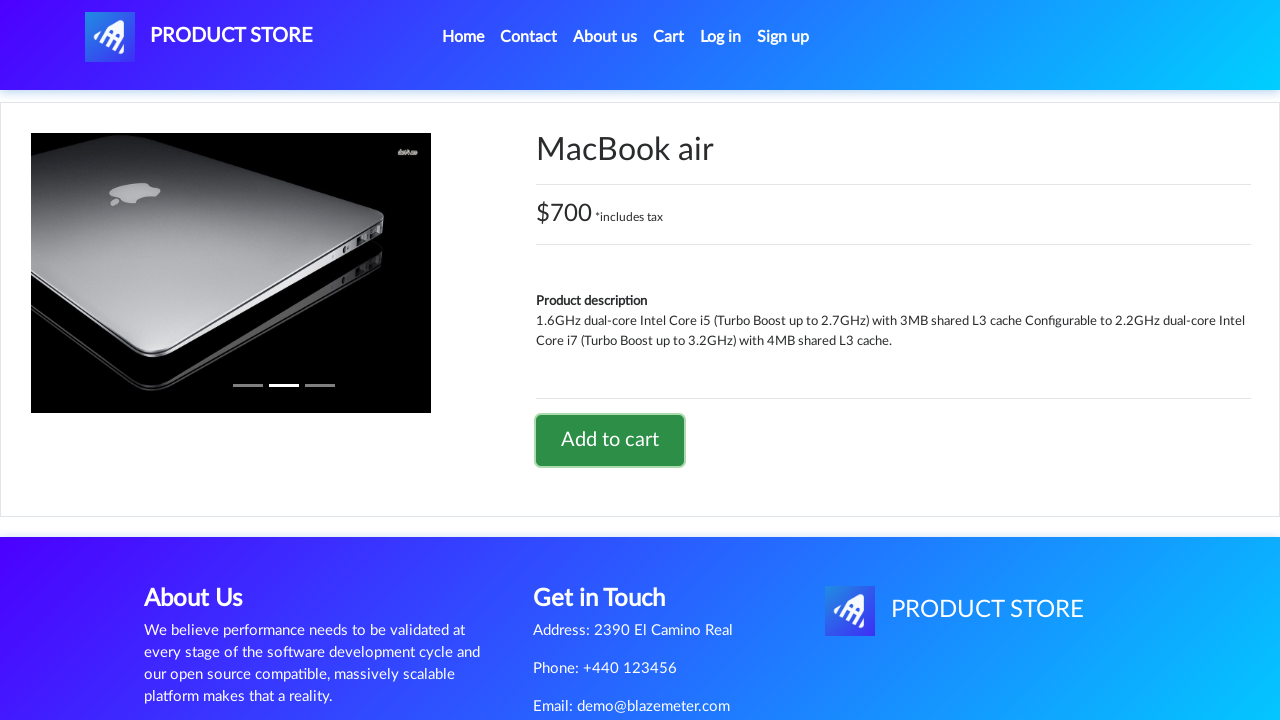

Clicked on Cart link to navigate to cart page at (669, 37) on text=Cart
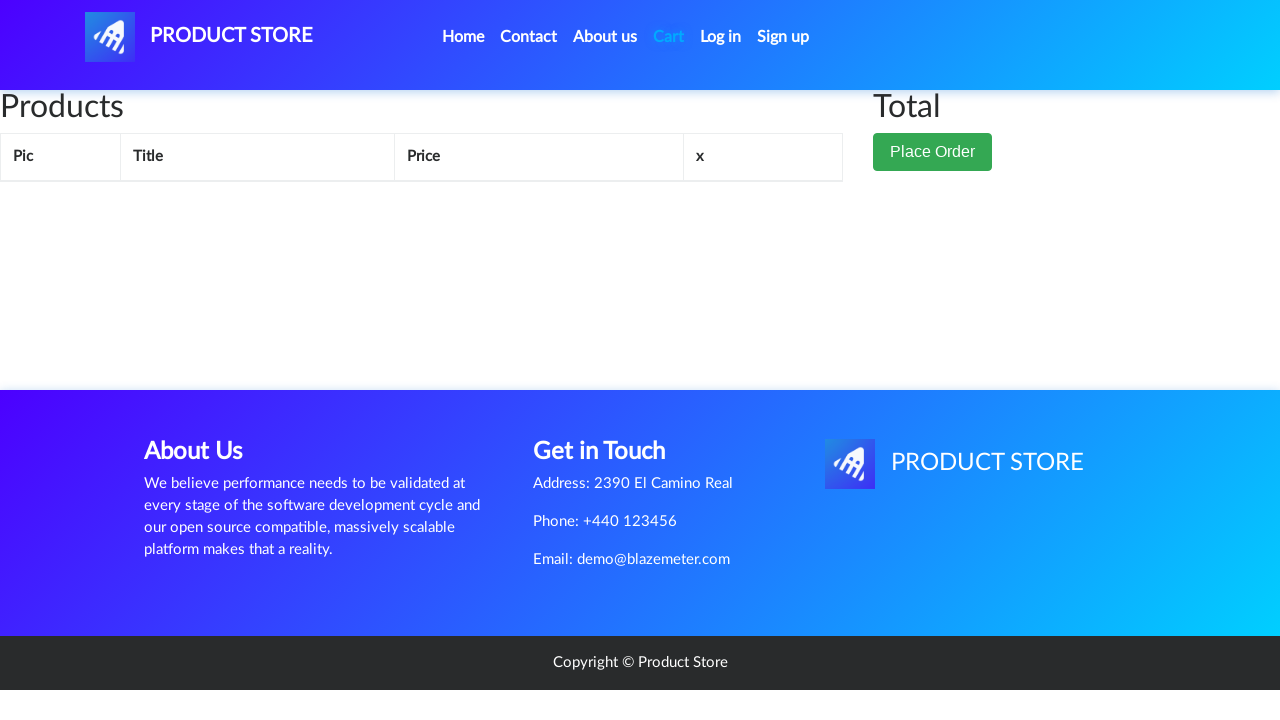

Waited for cart page to load
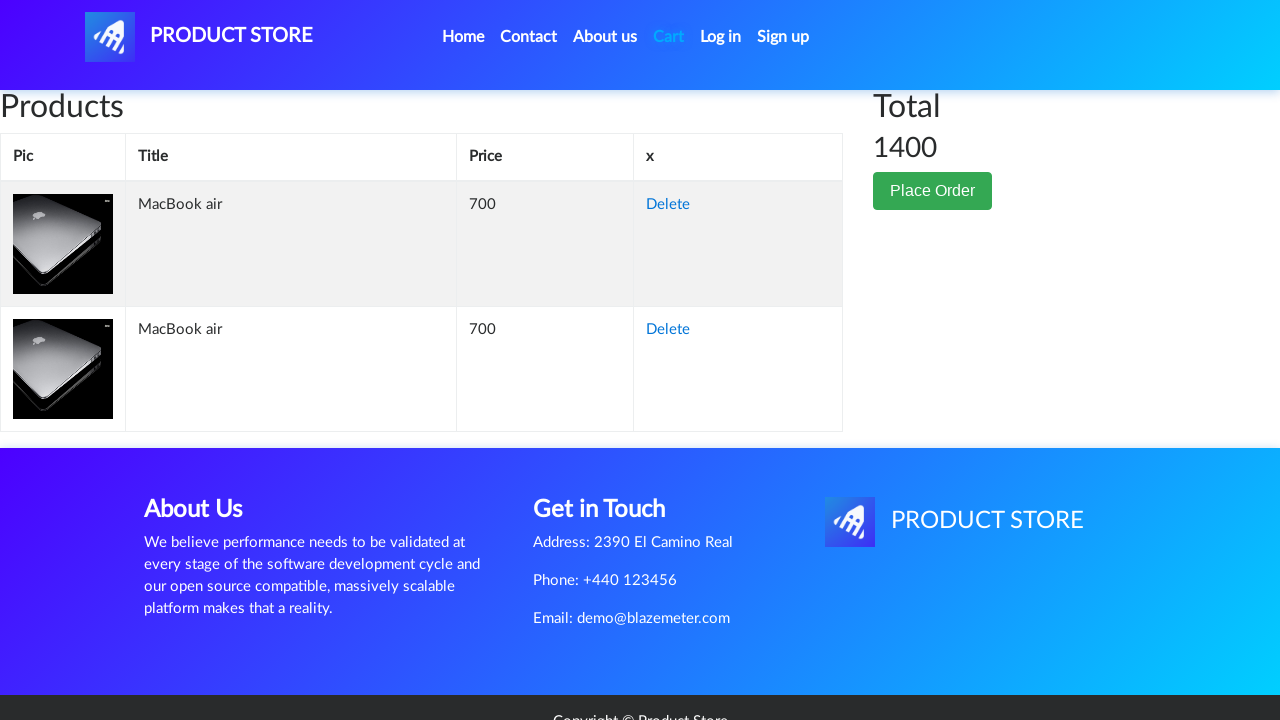

Verified product appears in cart
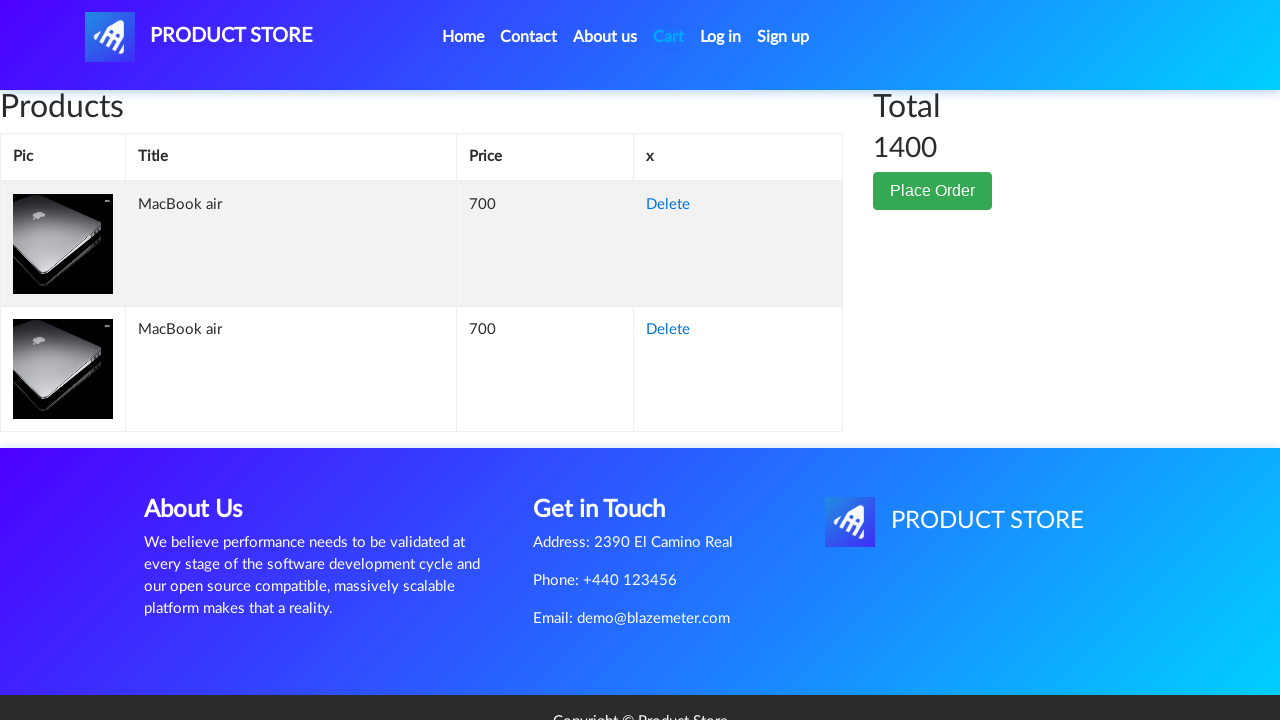

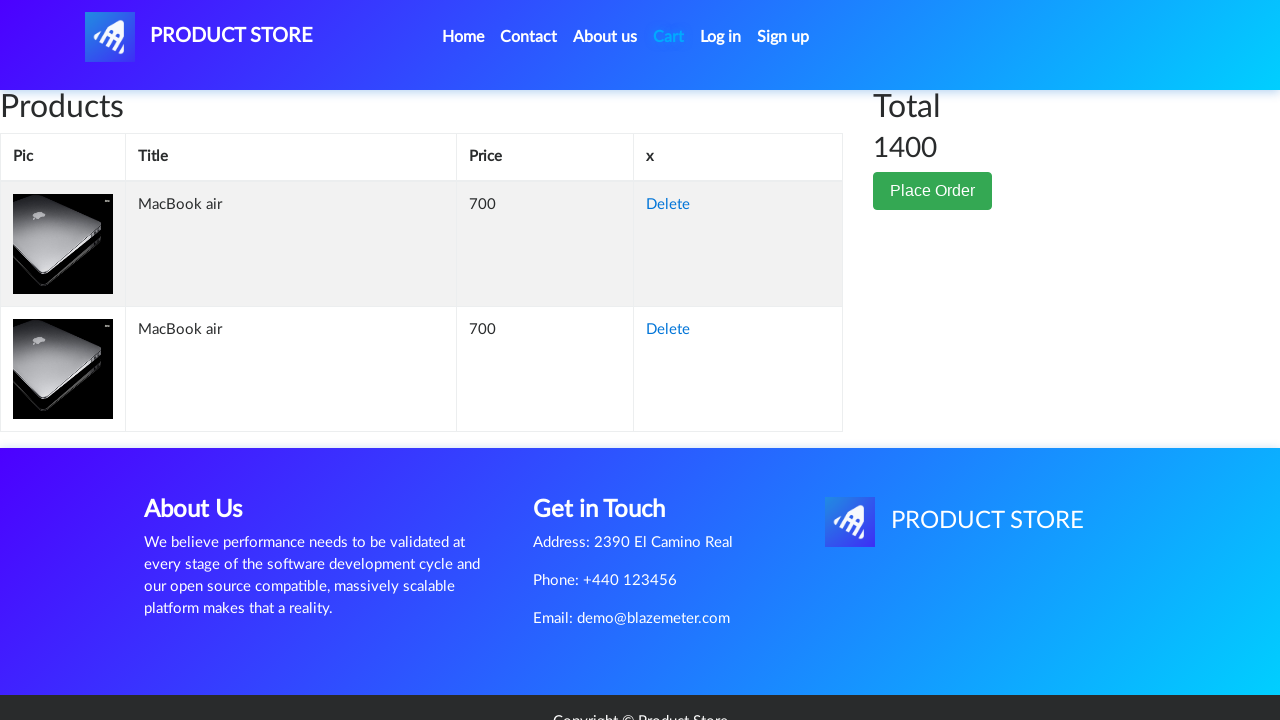